Tests browser window handling by opening a new tab, verifying content in the new tab, then switching back to parent window and testing alert handling functionality

Starting URL: https://demoqa.com/browser-windows

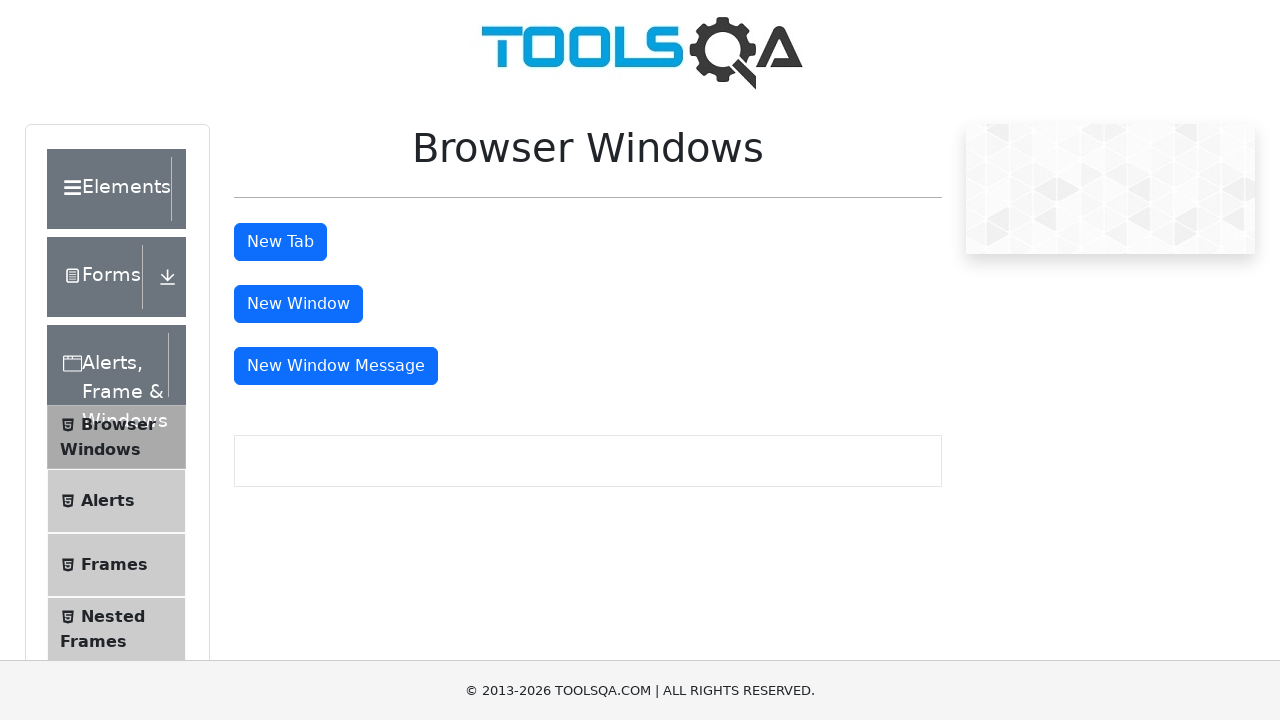

Clicked tab button to open new tab at (280, 242) on #tabButton
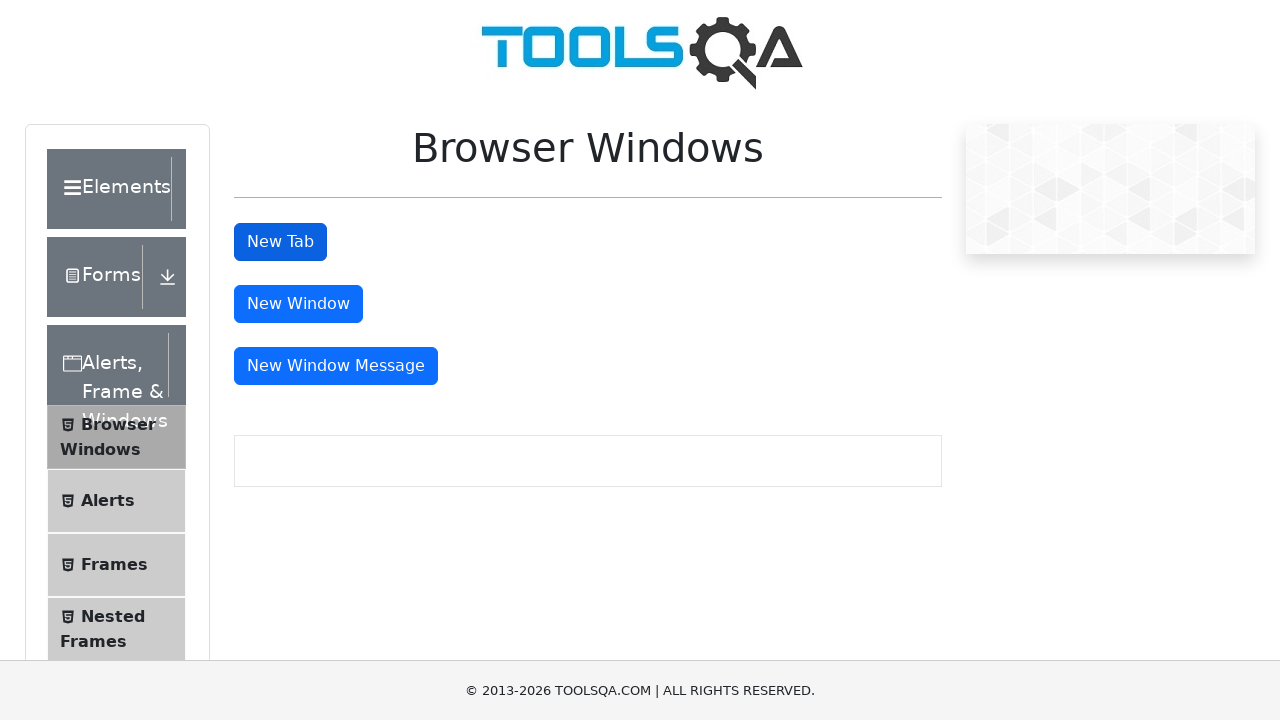

Retrieved all open pages/tabs from context
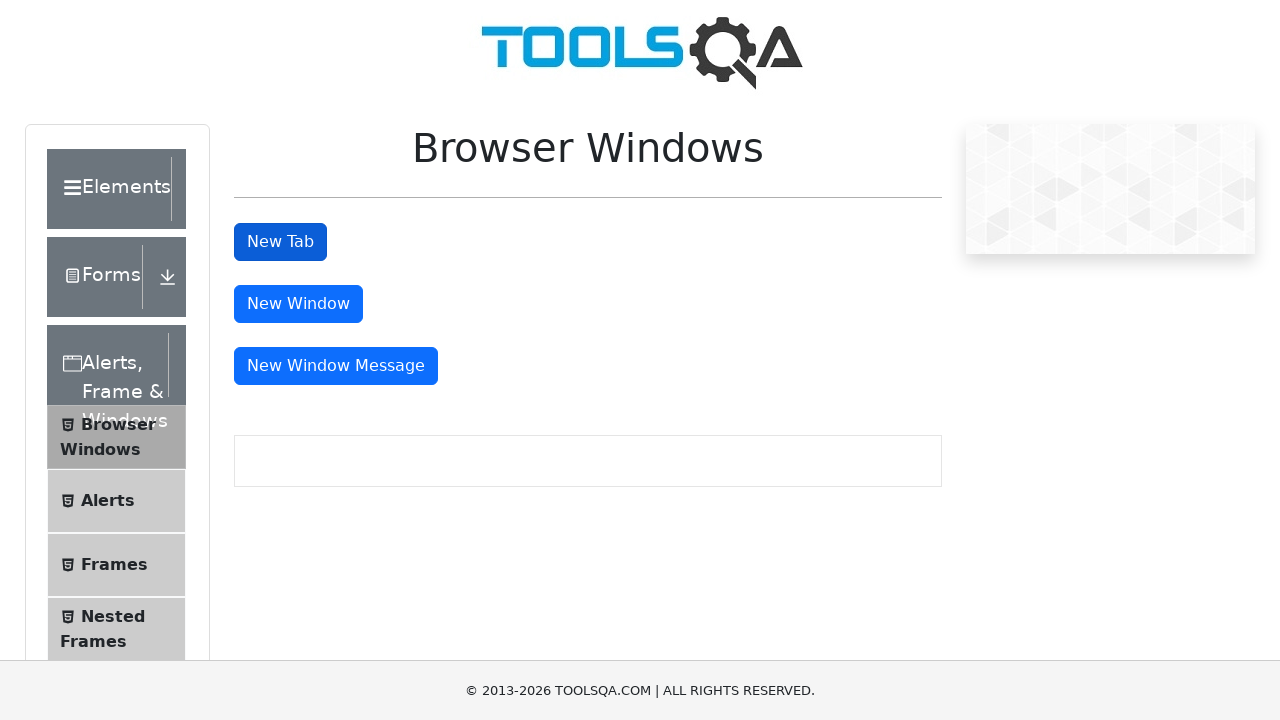

Brought new tab to front
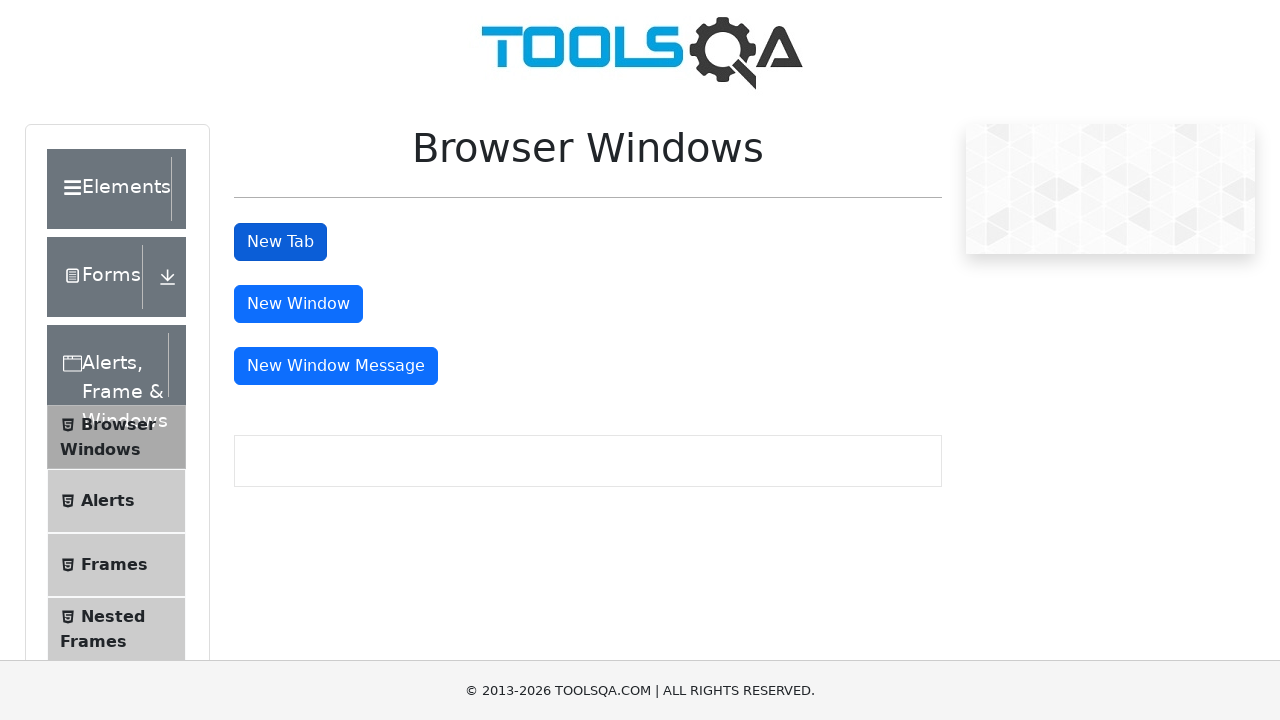

Located heading element in new tab
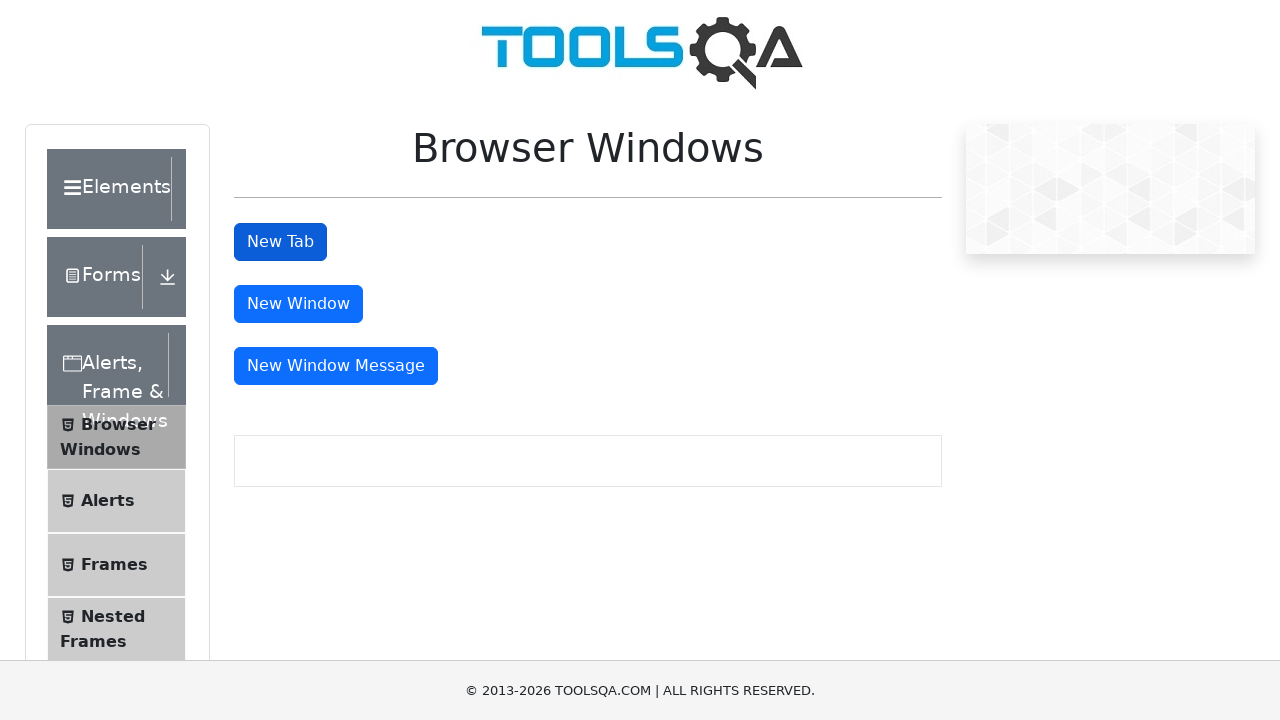

Verified heading text matches 'This is a sample page'
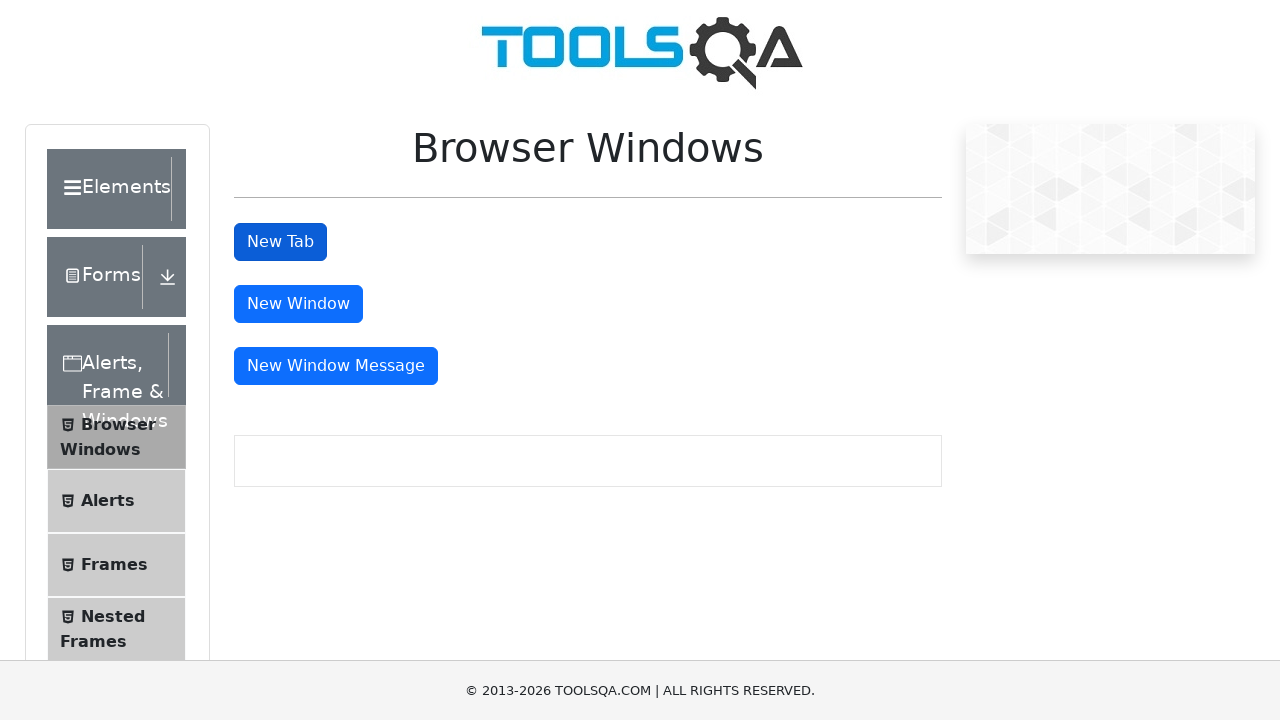

Closed the new tab
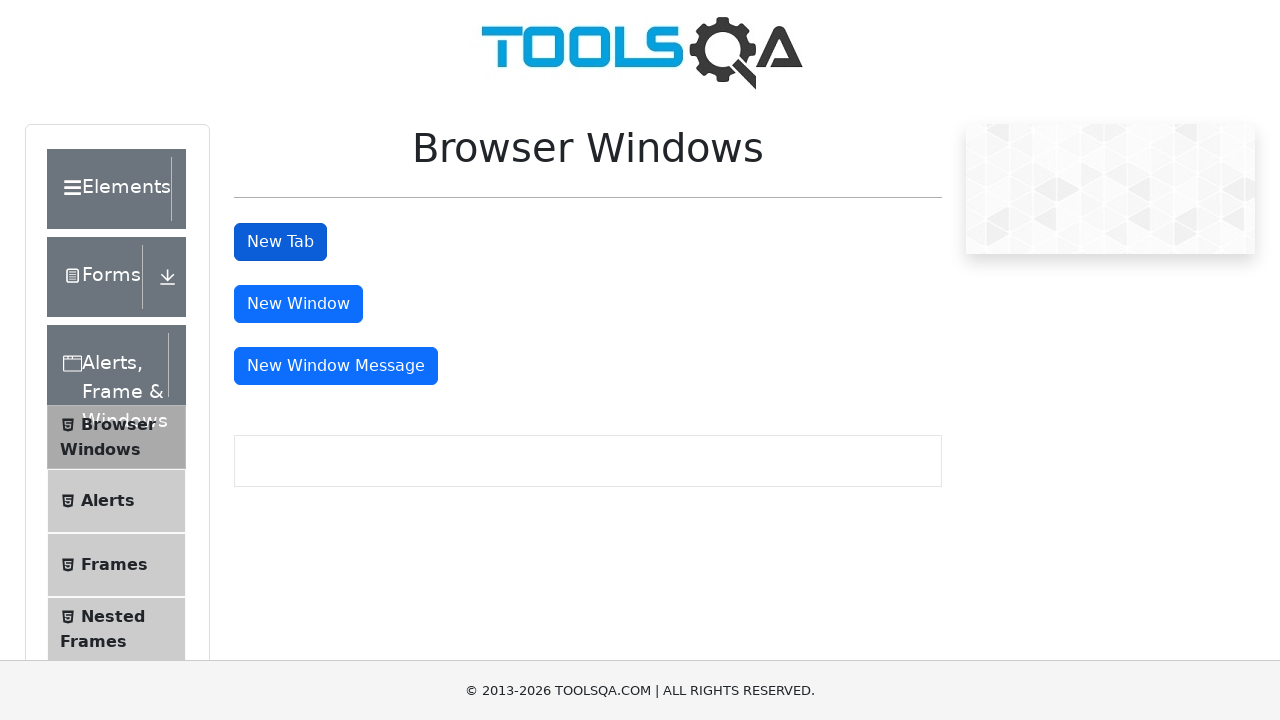

Clicked on Alerts menu item in parent window at (108, 501) on xpath=//span[text()='Alerts']
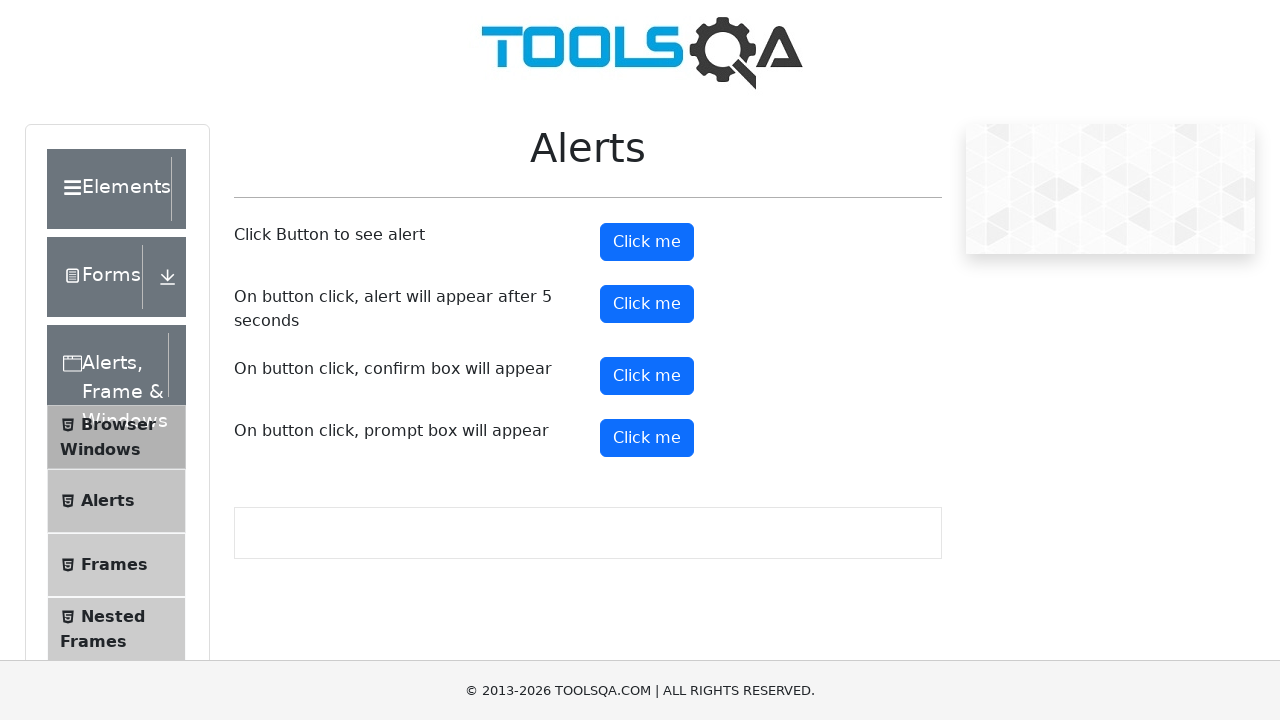

Clicked alert button to trigger alert dialog at (647, 242) on #alertButton
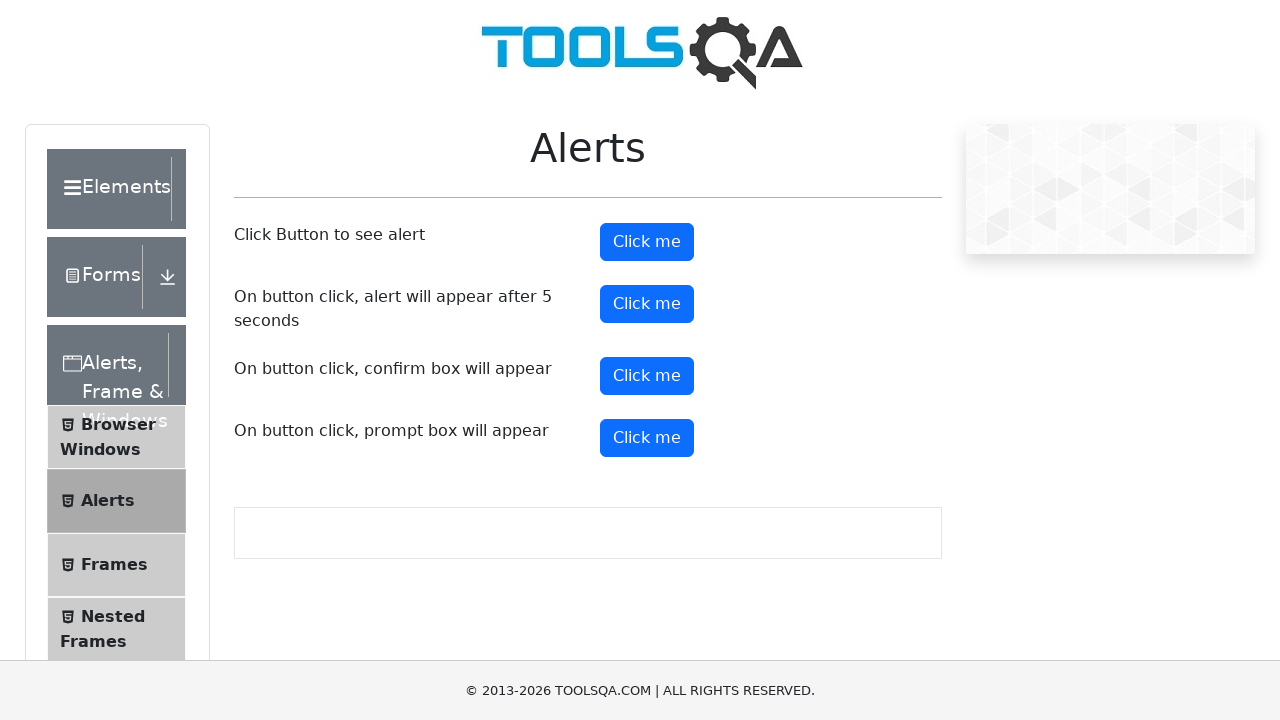

Set up alert dialog handler to accept alerts
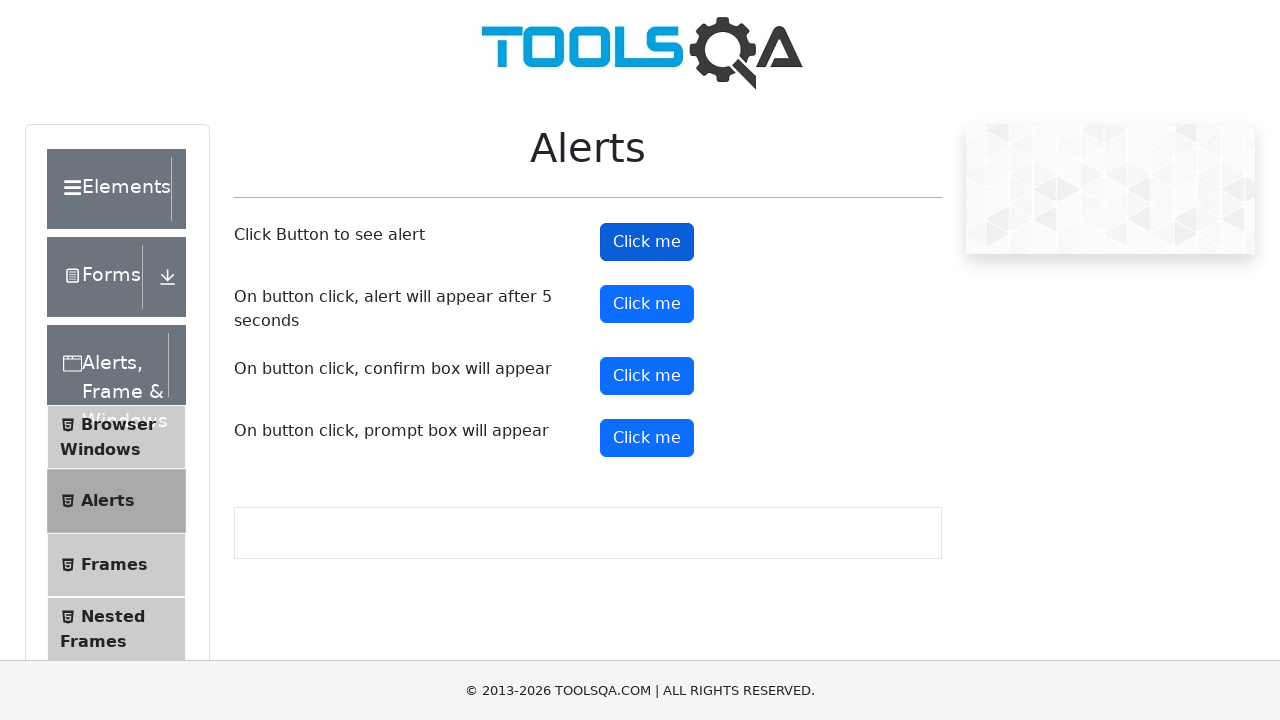

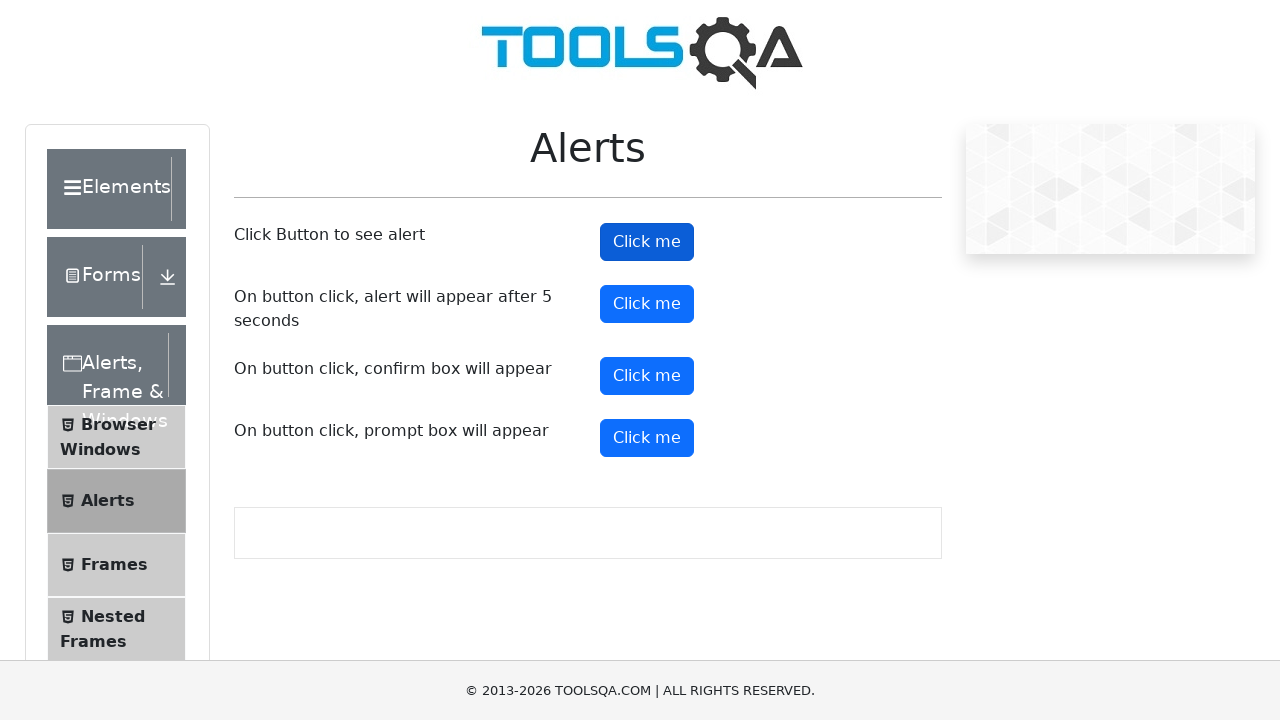